Automates the Do Not Call Registry phone number registration process by clicking through registration steps, entering a phone number and email address, and submitting the registration form.

Starting URL: https://www.donotcall.gov/register.html

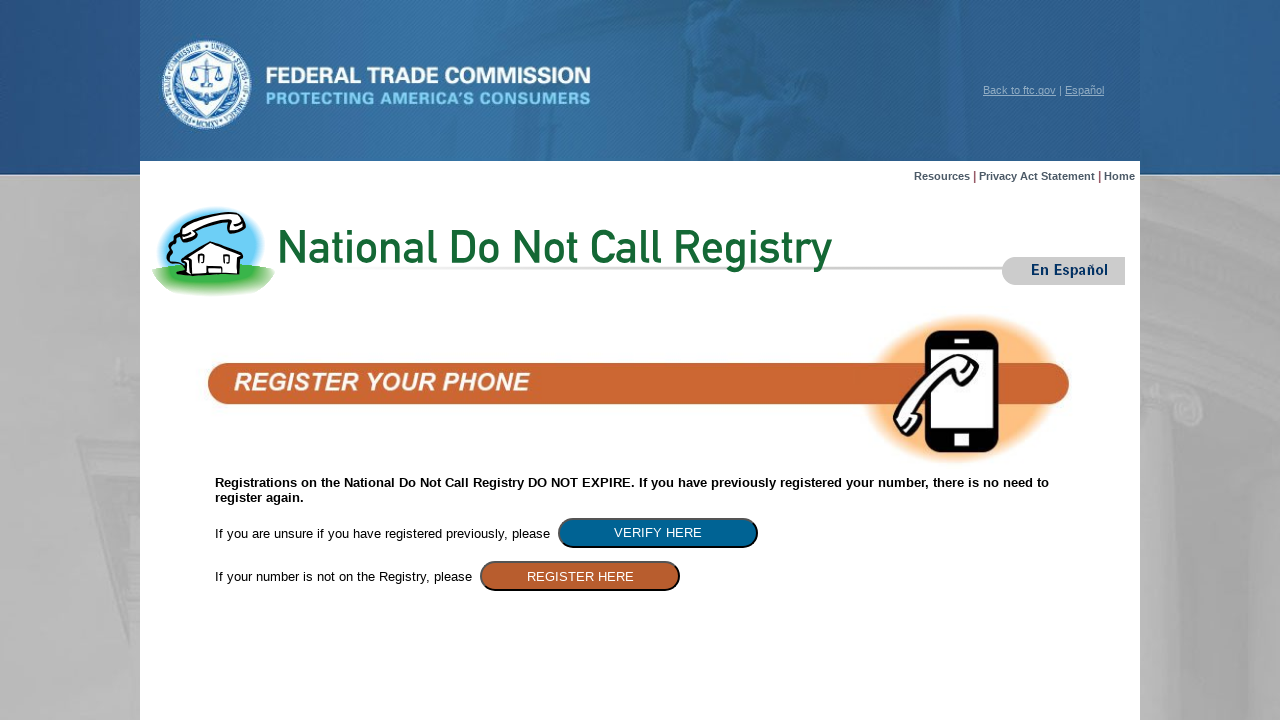

Waited for initial registration button to load
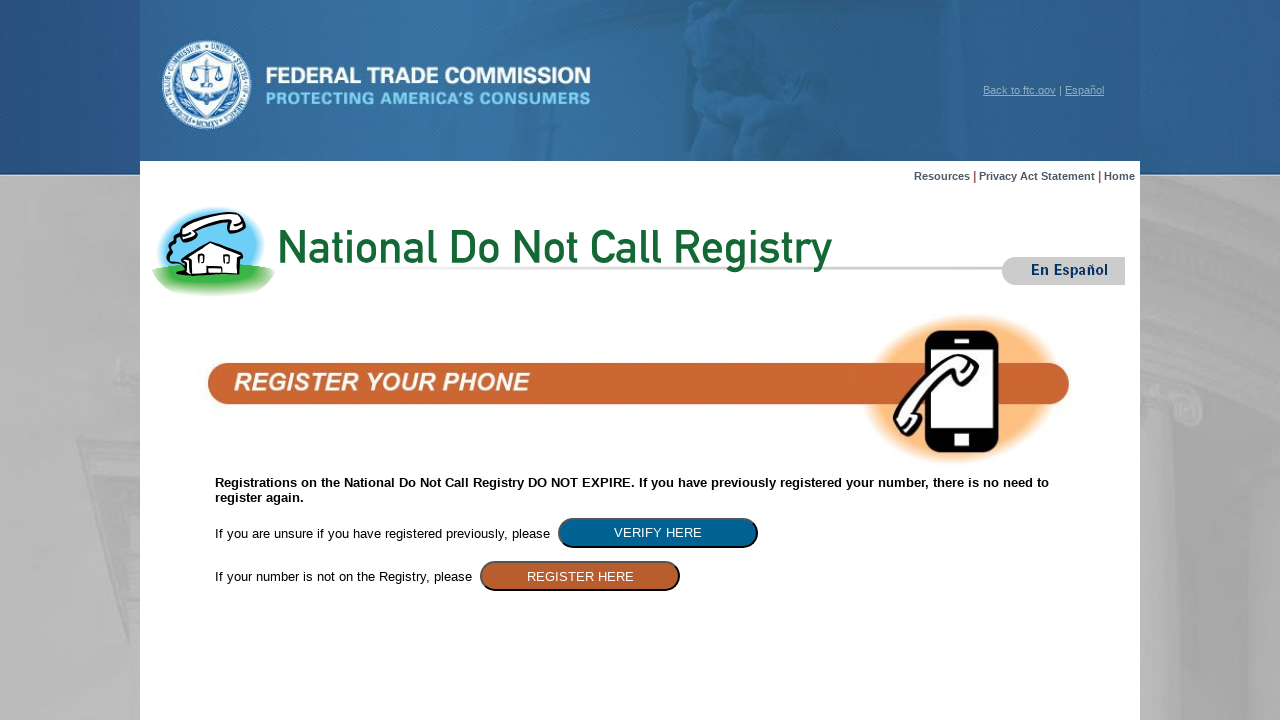

Clicked initial registration button to proceed at (580, 576) on #ContentPlaceHolder1_Button1
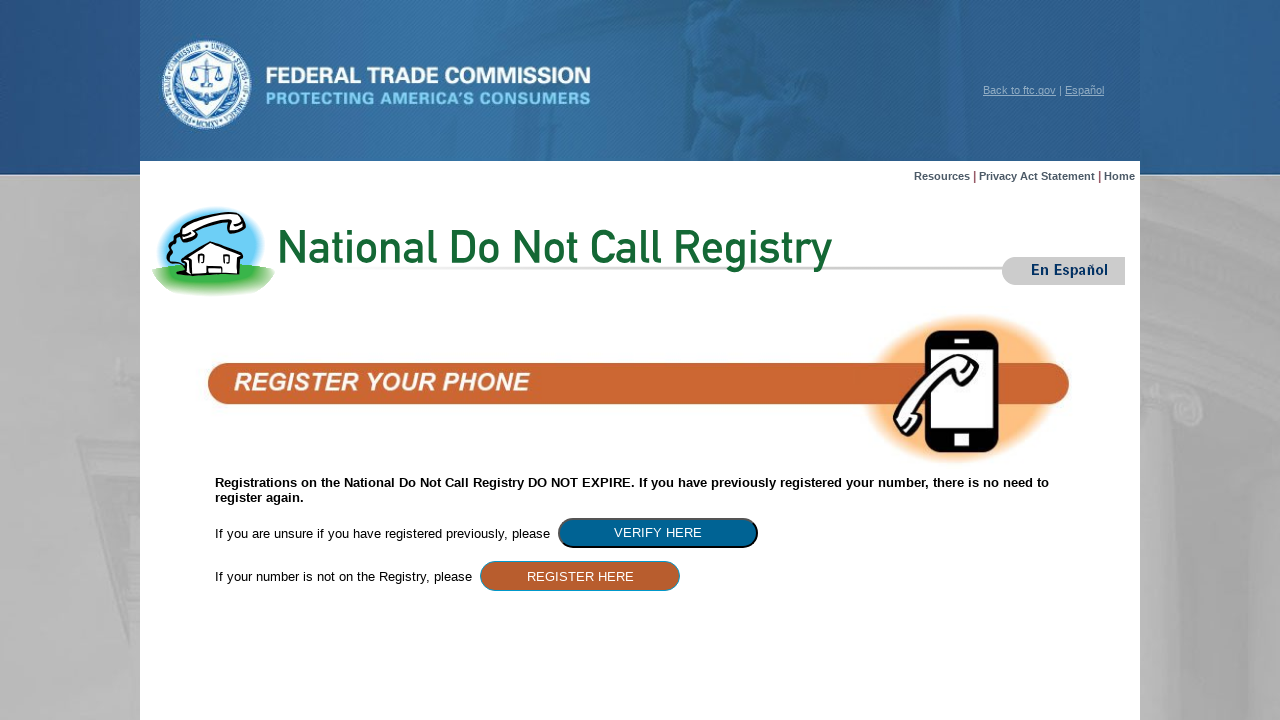

Waited for phone number input field to load
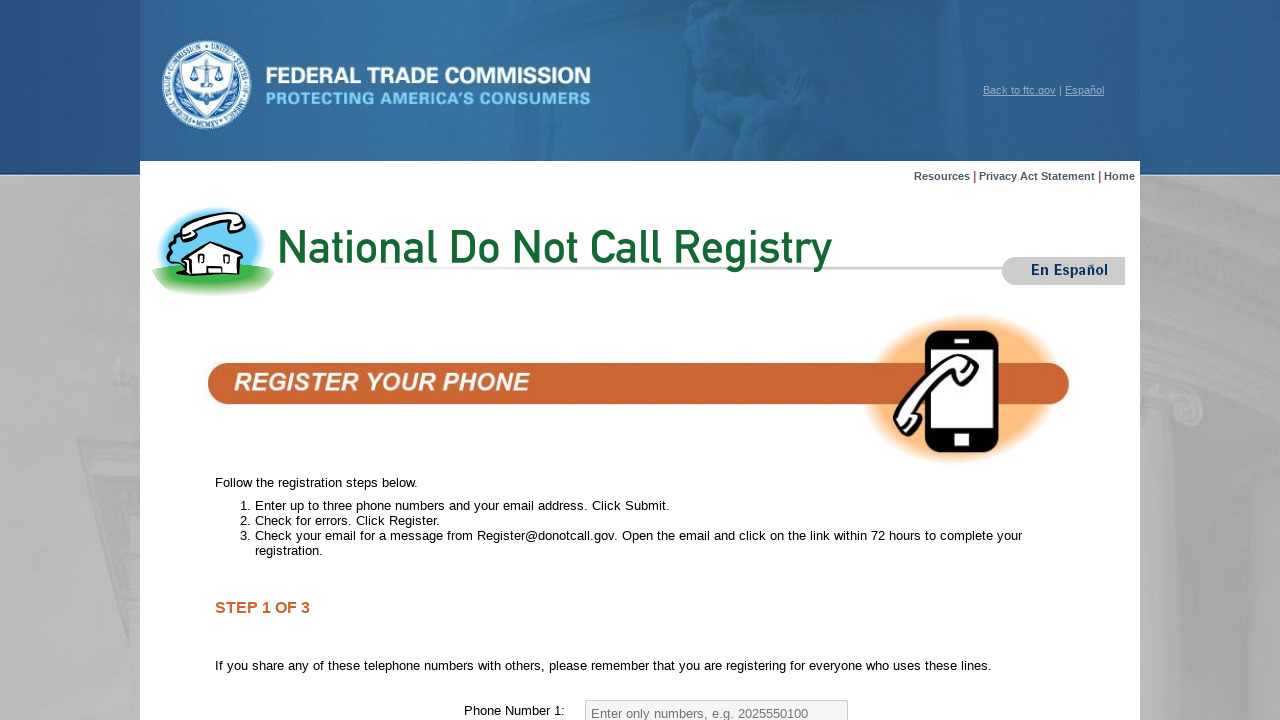

Filled in phone number field with '5128947263' on #ContentPlaceHolder1_PhoneNumberTextBox1
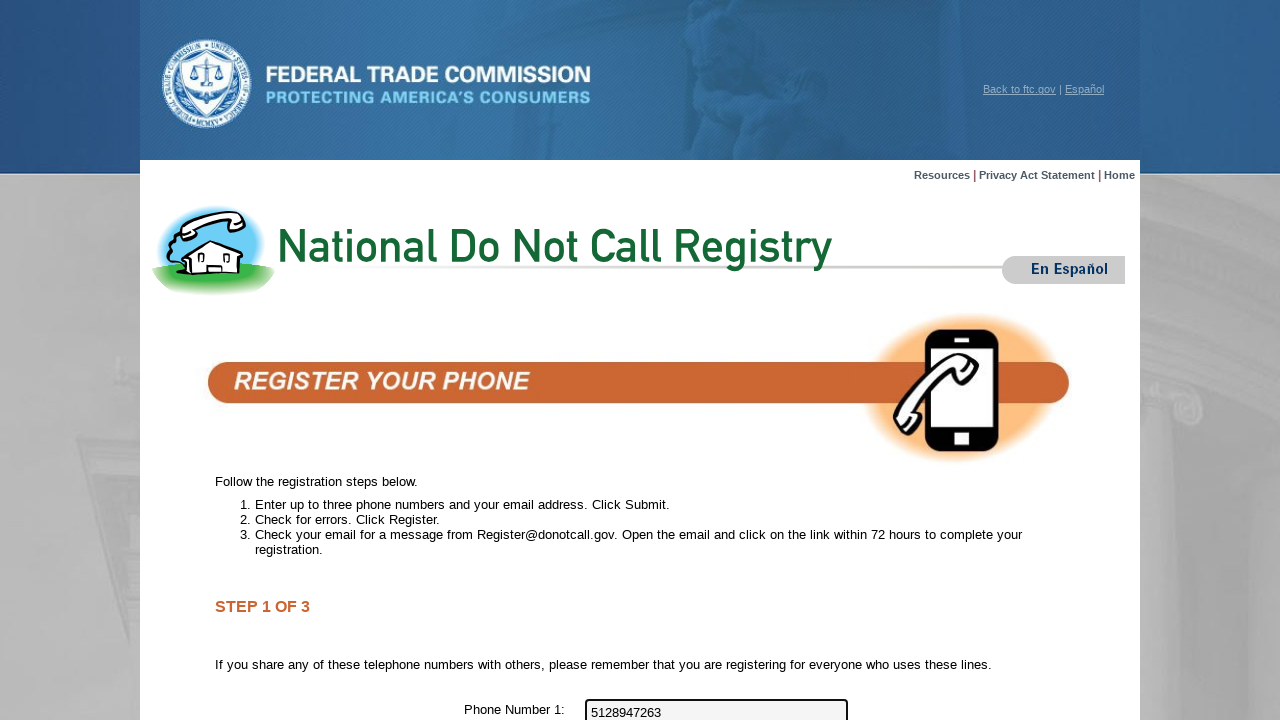

Waited for email address input field to load
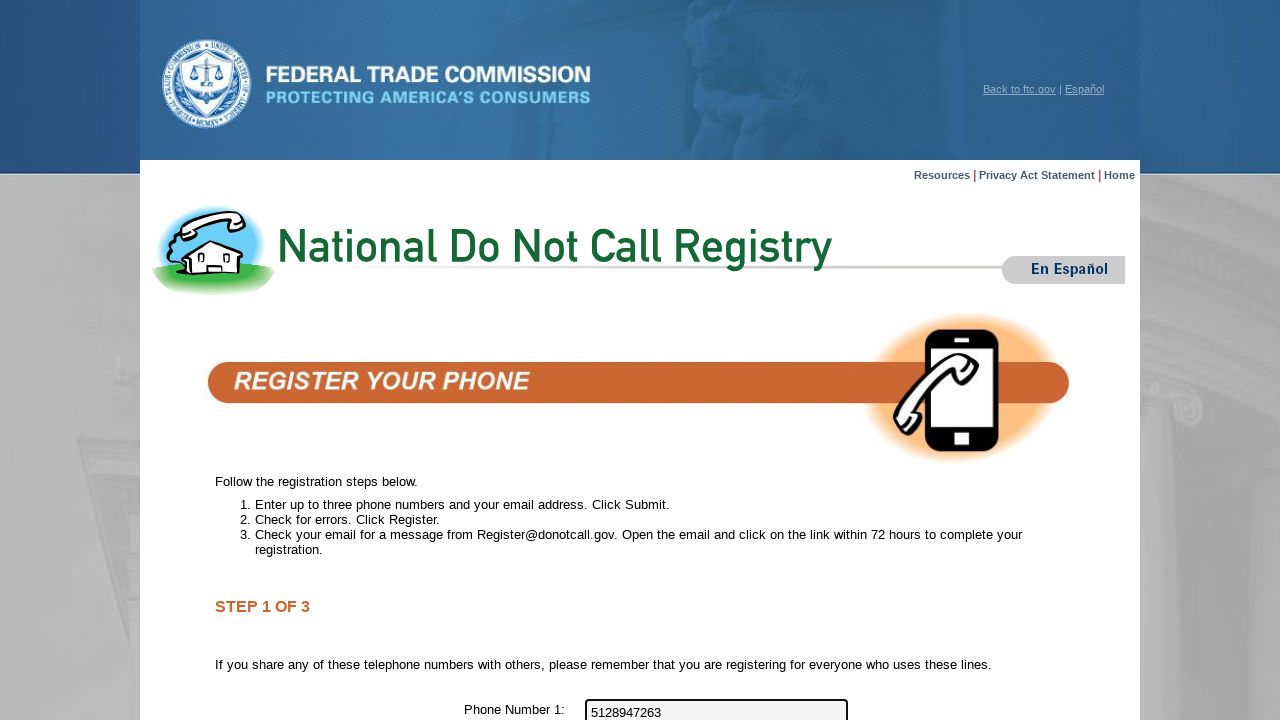

Filled in email address field with 'johndoe2024@example.com' on #ContentPlaceHolder1_EmailAddressTextBox
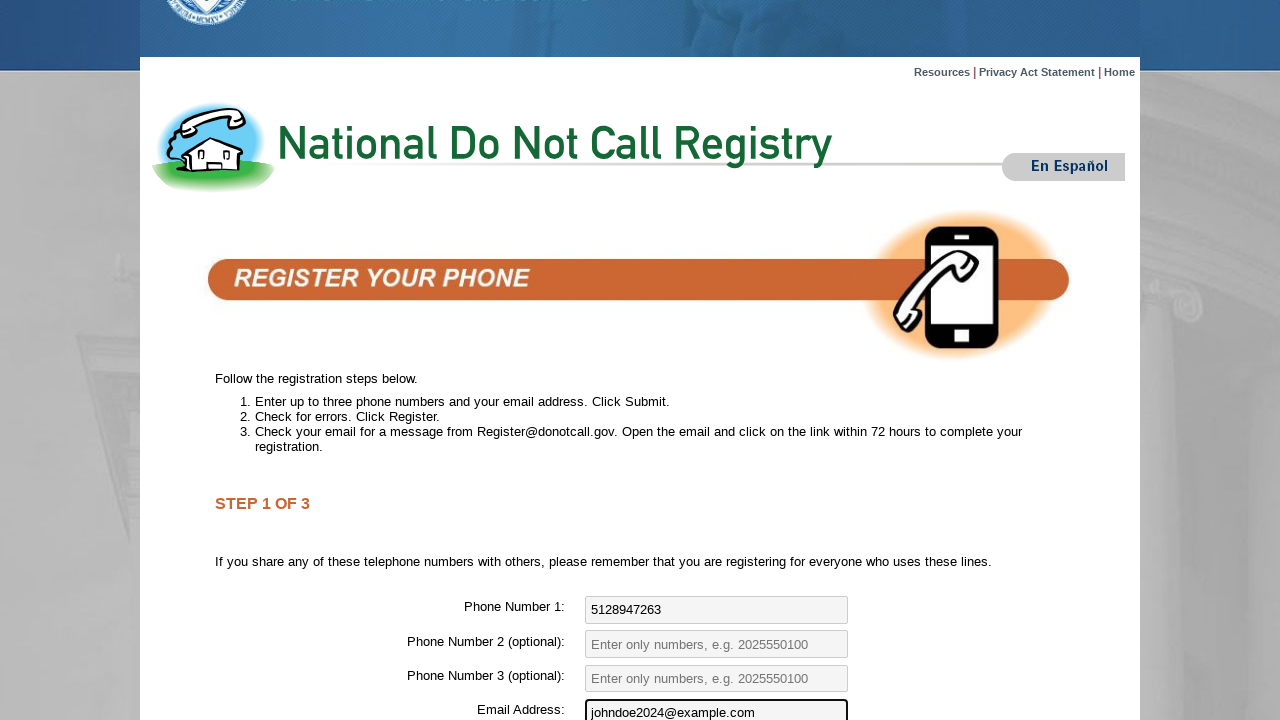

Waited for confirm email address input field to load
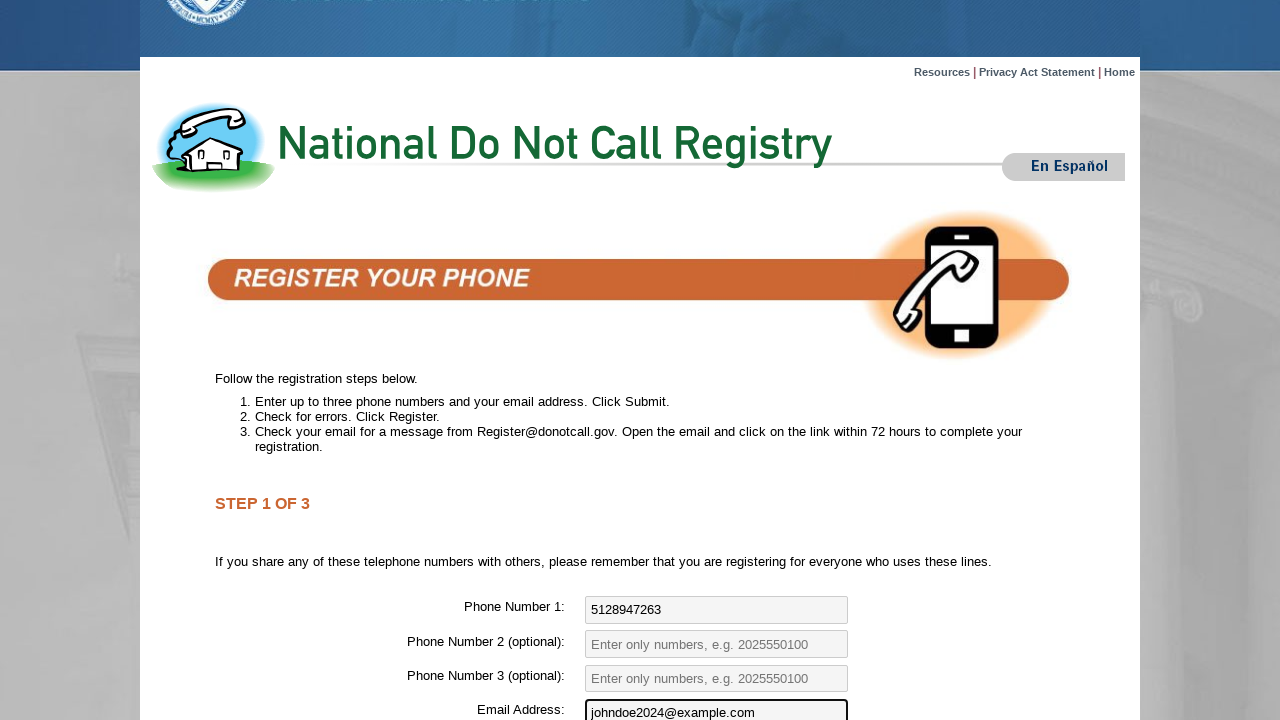

Filled in confirm email address field with 'johndoe2024@example.com' on #ContentPlaceHolder1_ConfirmEmailAddressTextBox
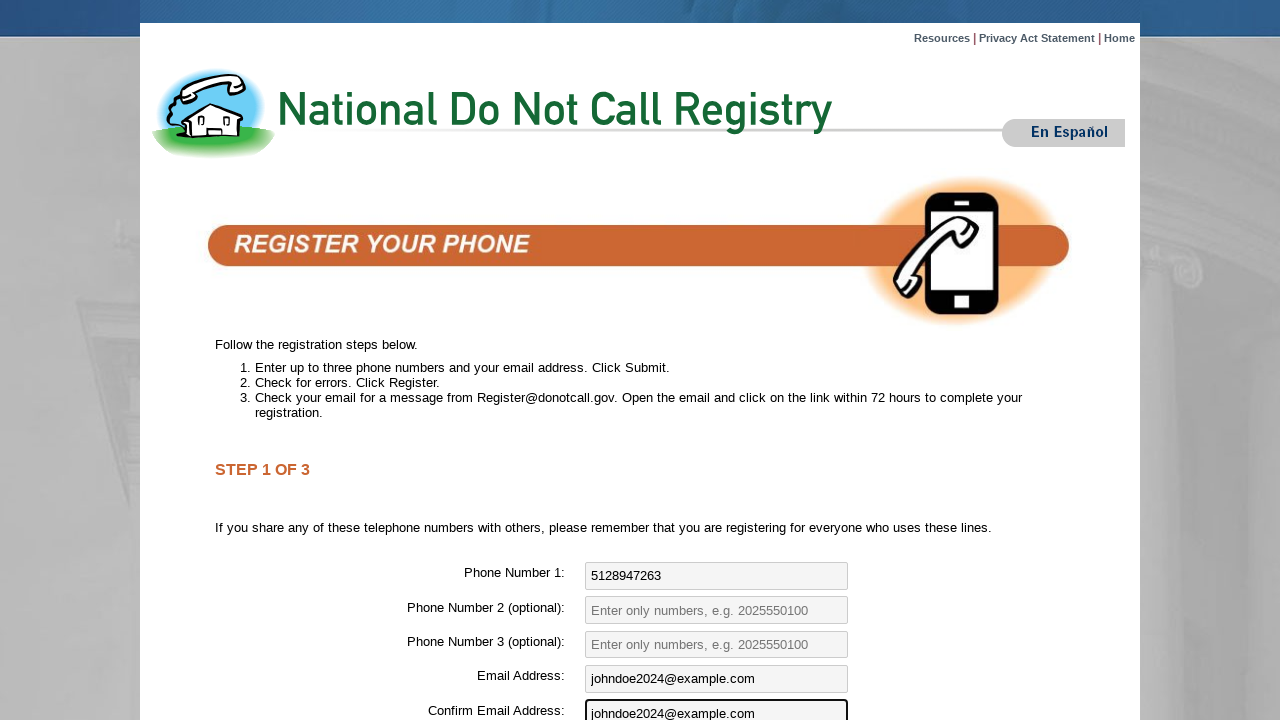

Clicked submit button to submit the registration form at (785, 508) on #ContentPlaceHolder1_SubmitButton1
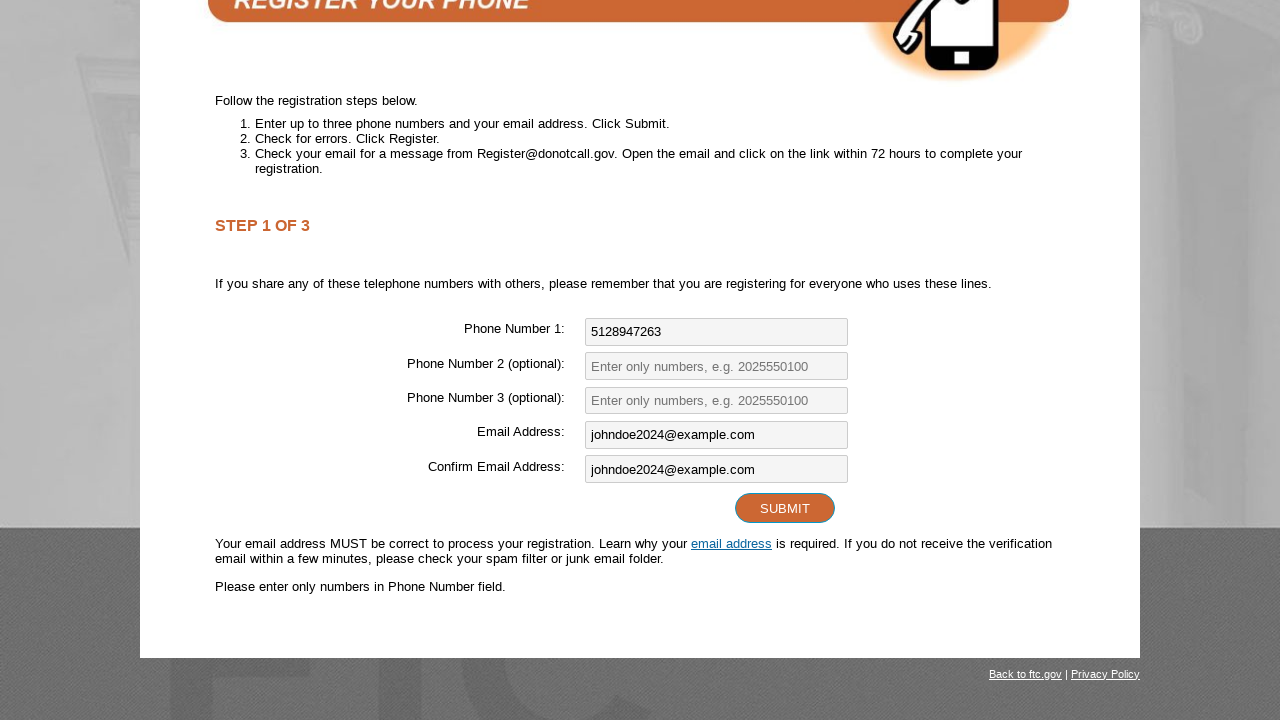

Waited for final register button to load
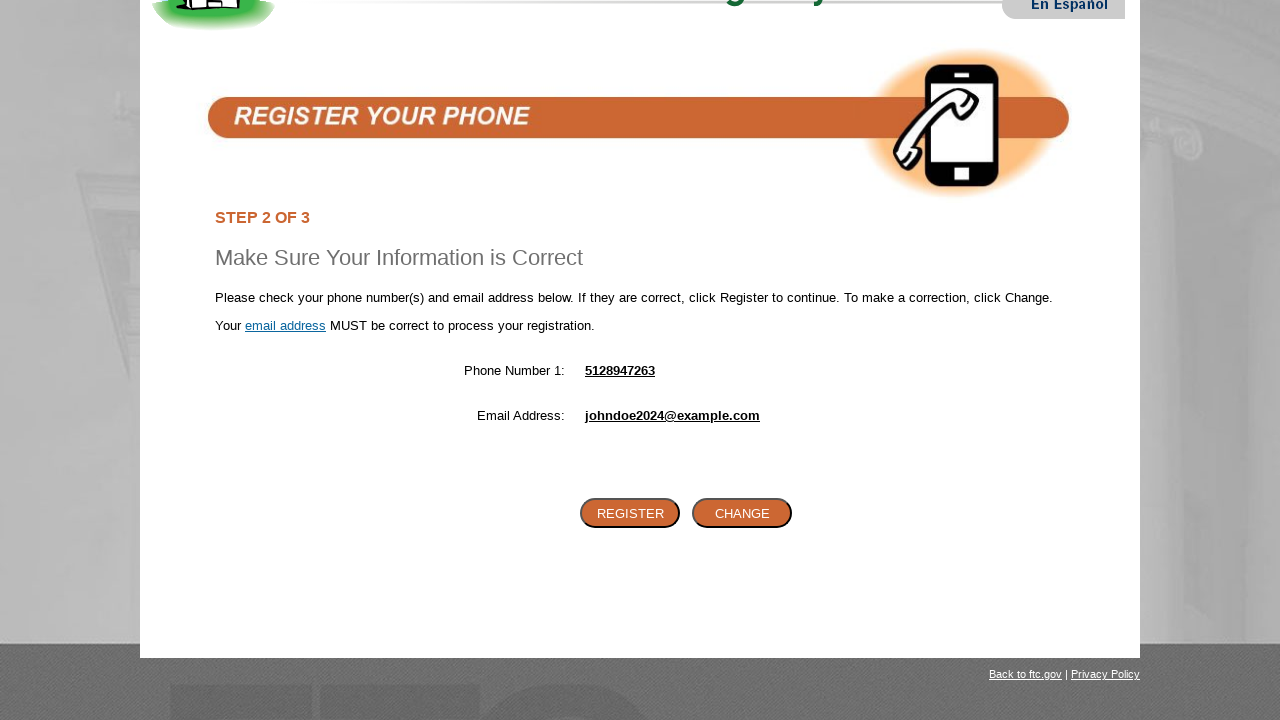

Clicked final register button to complete registration at (630, 513) on #ContentPlaceHolder1_RegisterButton
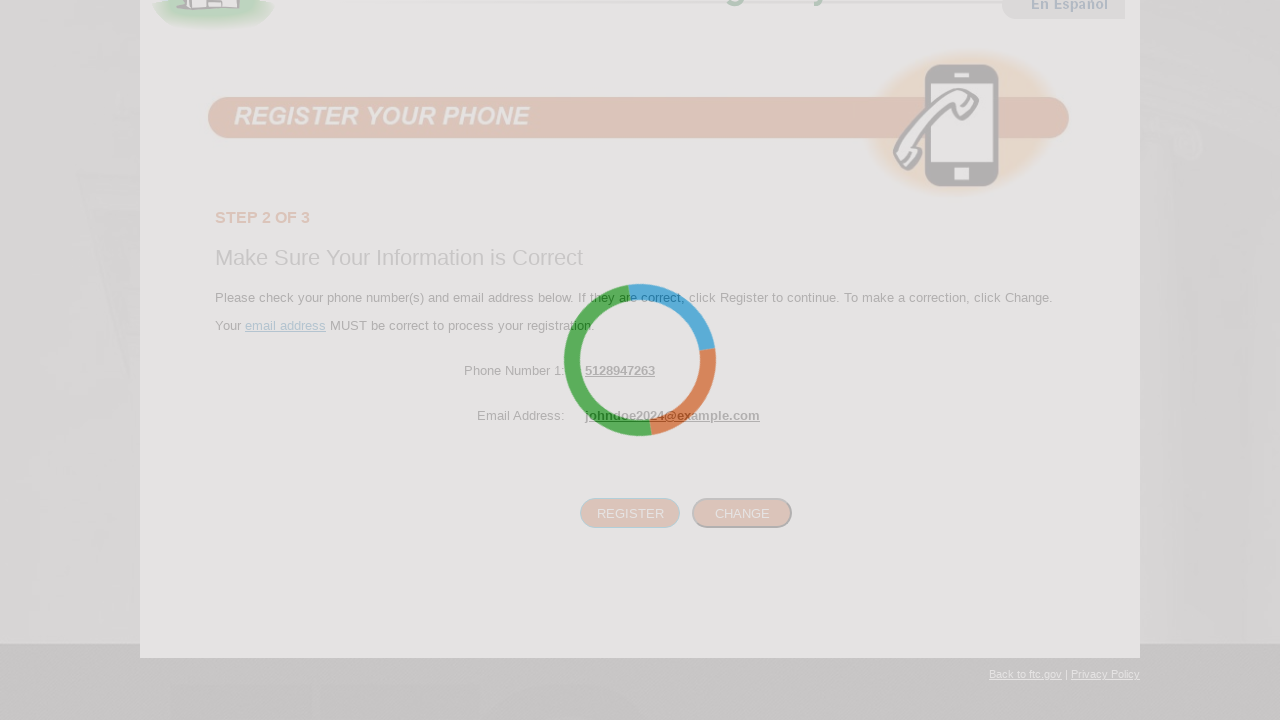

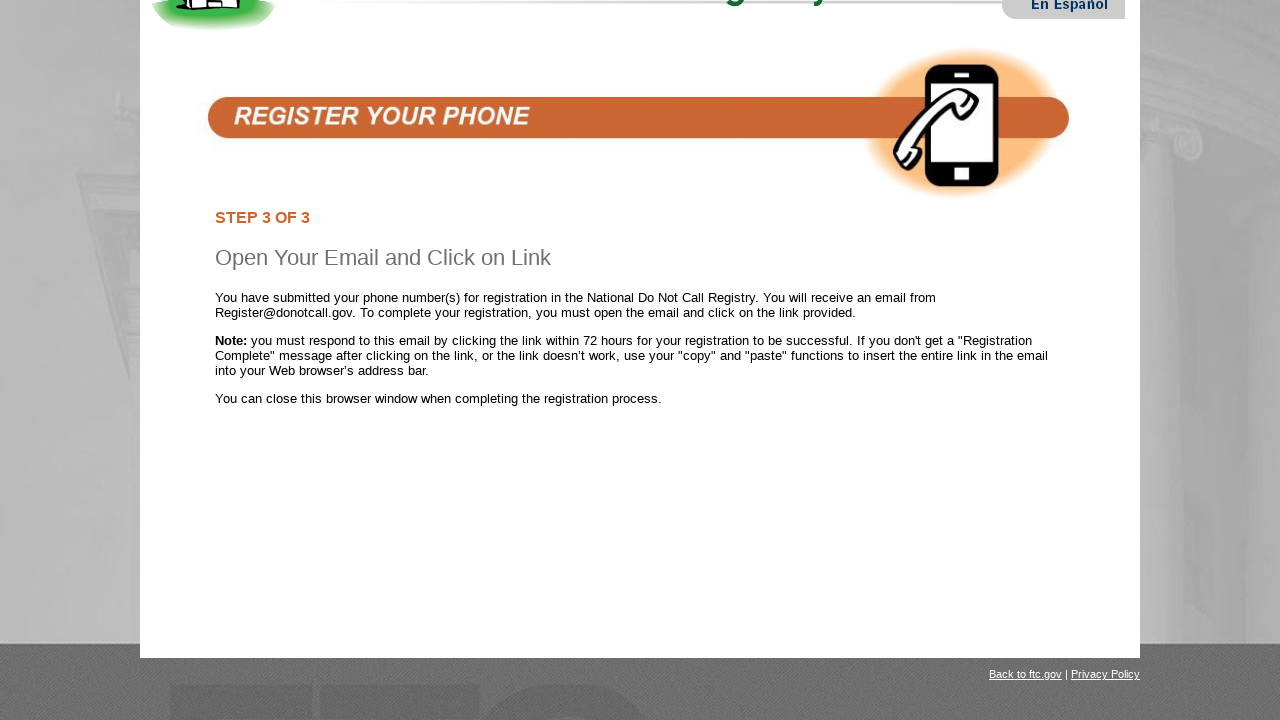